Tests file upload functionality by navigating to the file upload page, selecting a file, and clicking the upload button to submit it.

Starting URL: https://the-internet.herokuapp.com/

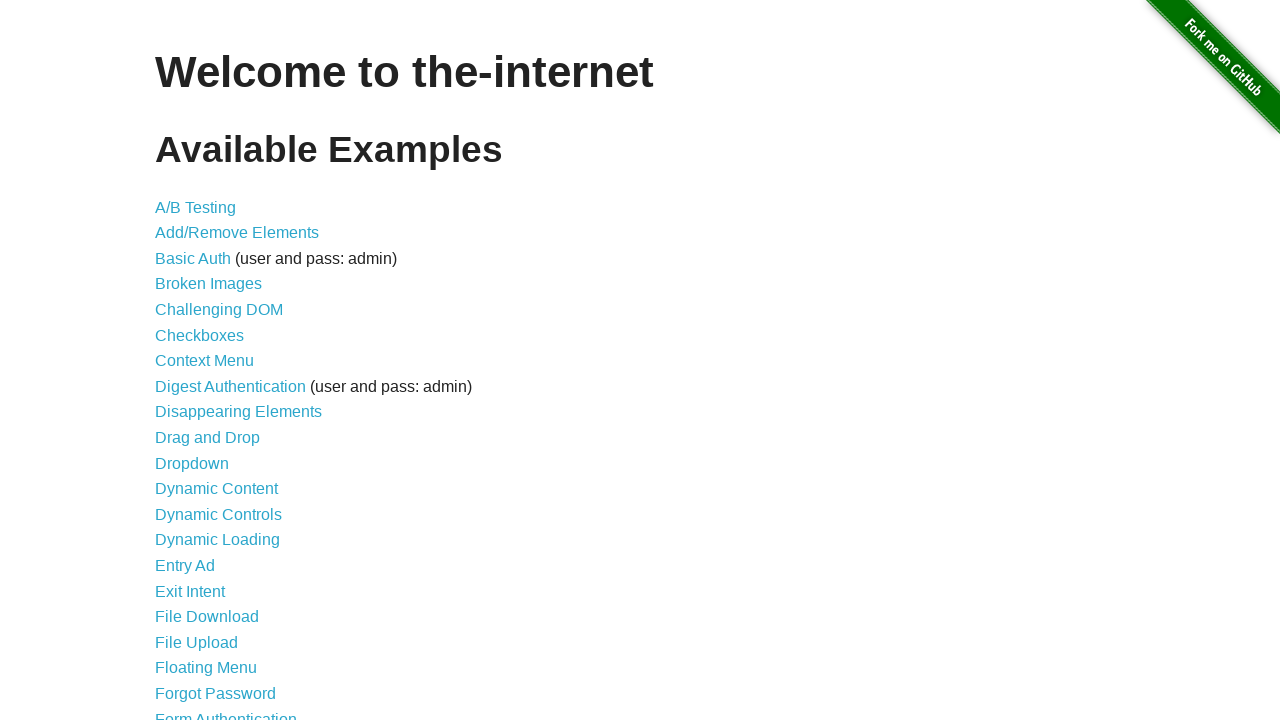

Clicked on 'File Upload' link to navigate to upload page at (196, 642) on text=File Upload
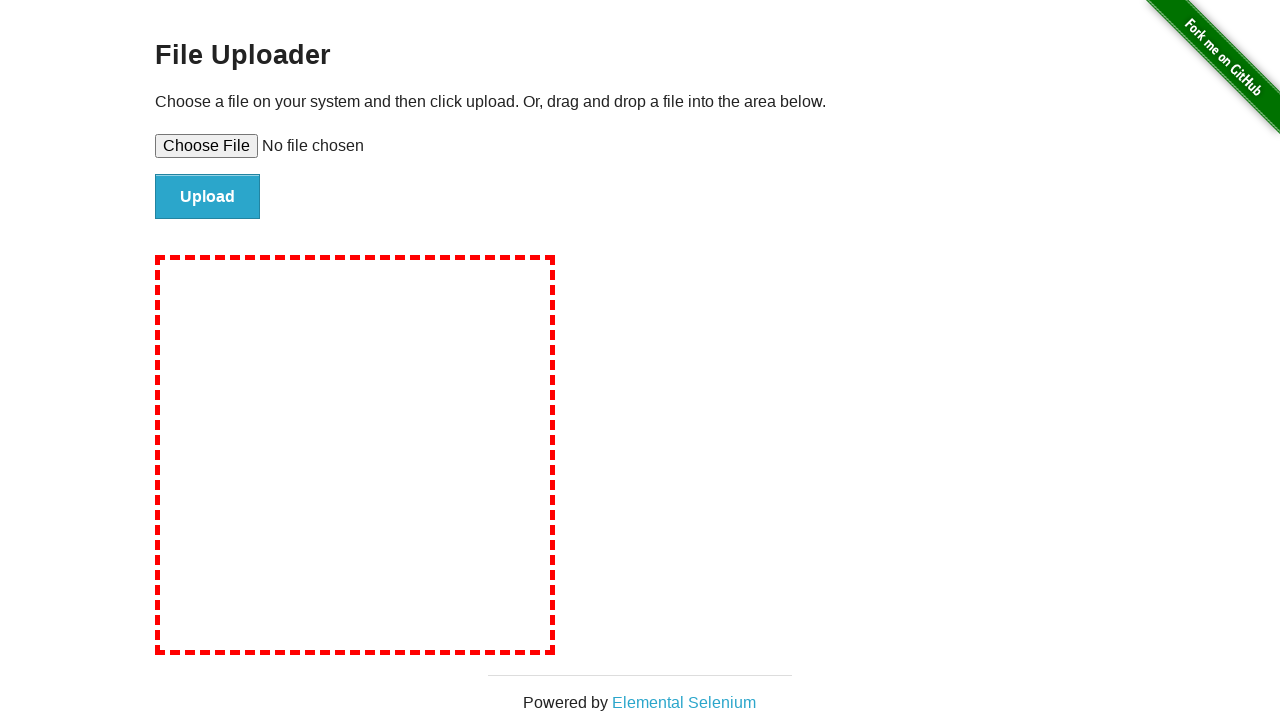

File upload page loaded and file input field is visible
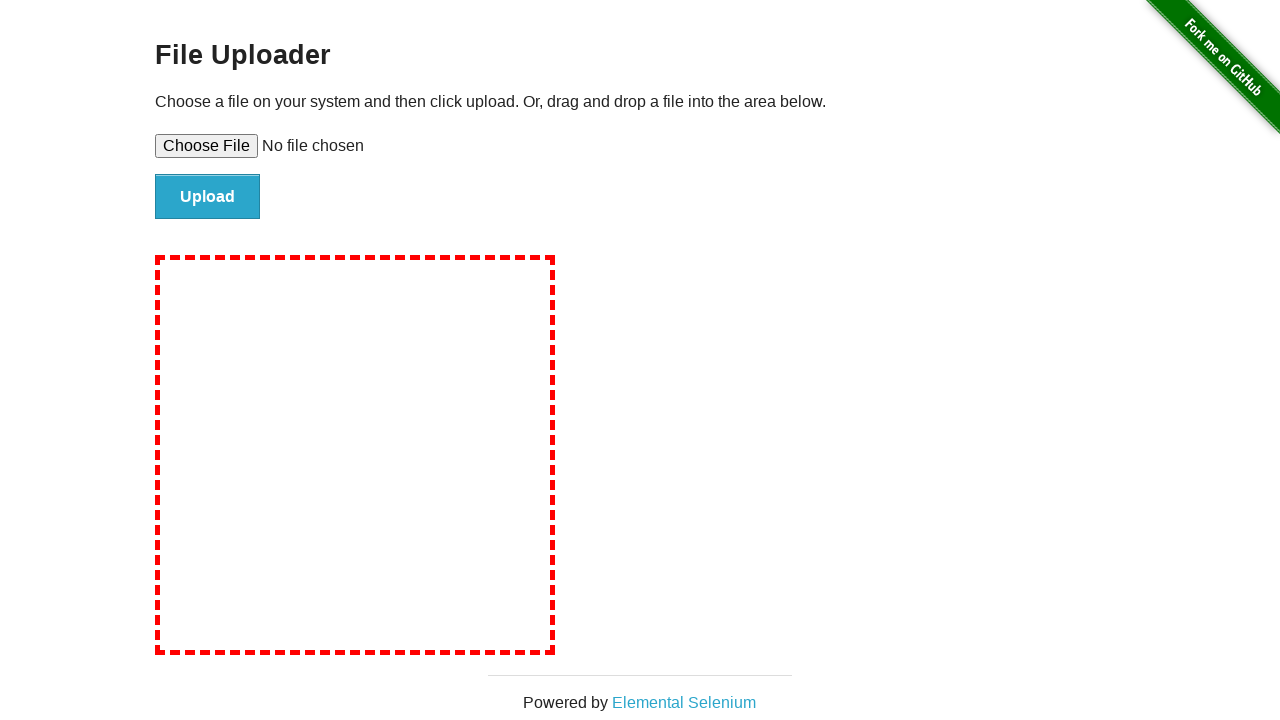

Selected TestDocument.txt file for upload
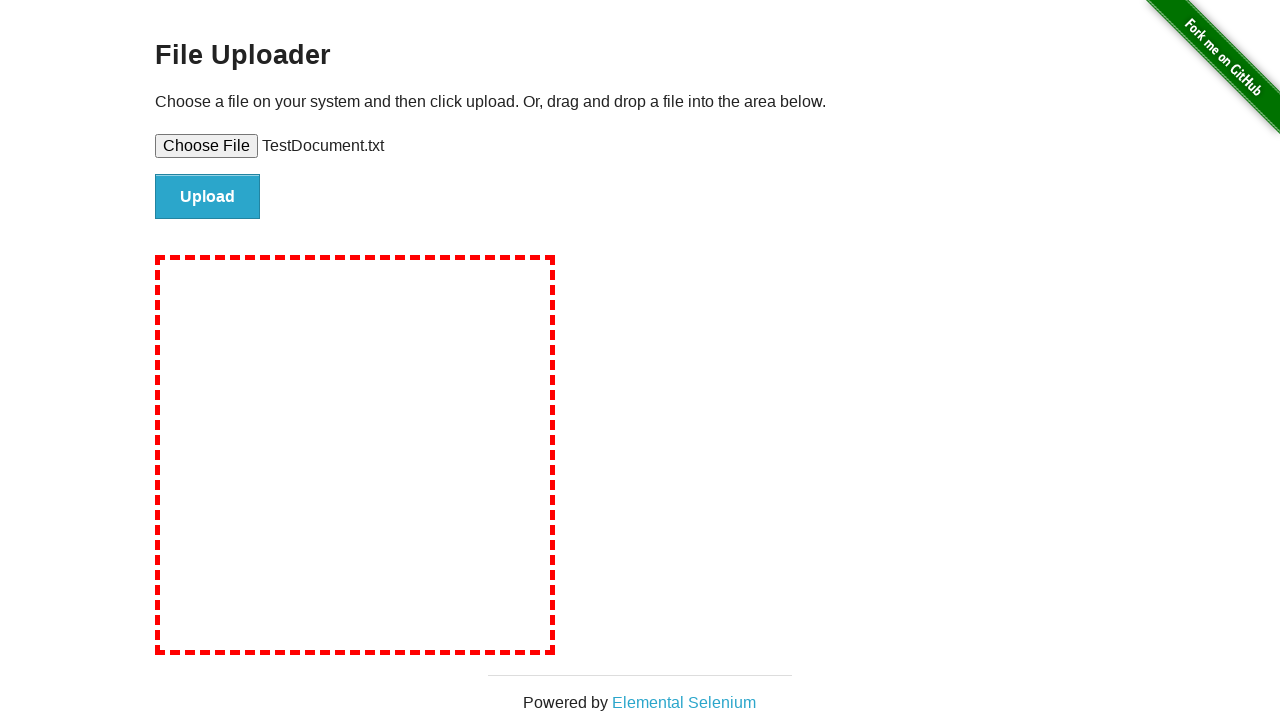

Clicked upload button to submit the file at (208, 197) on #file-submit
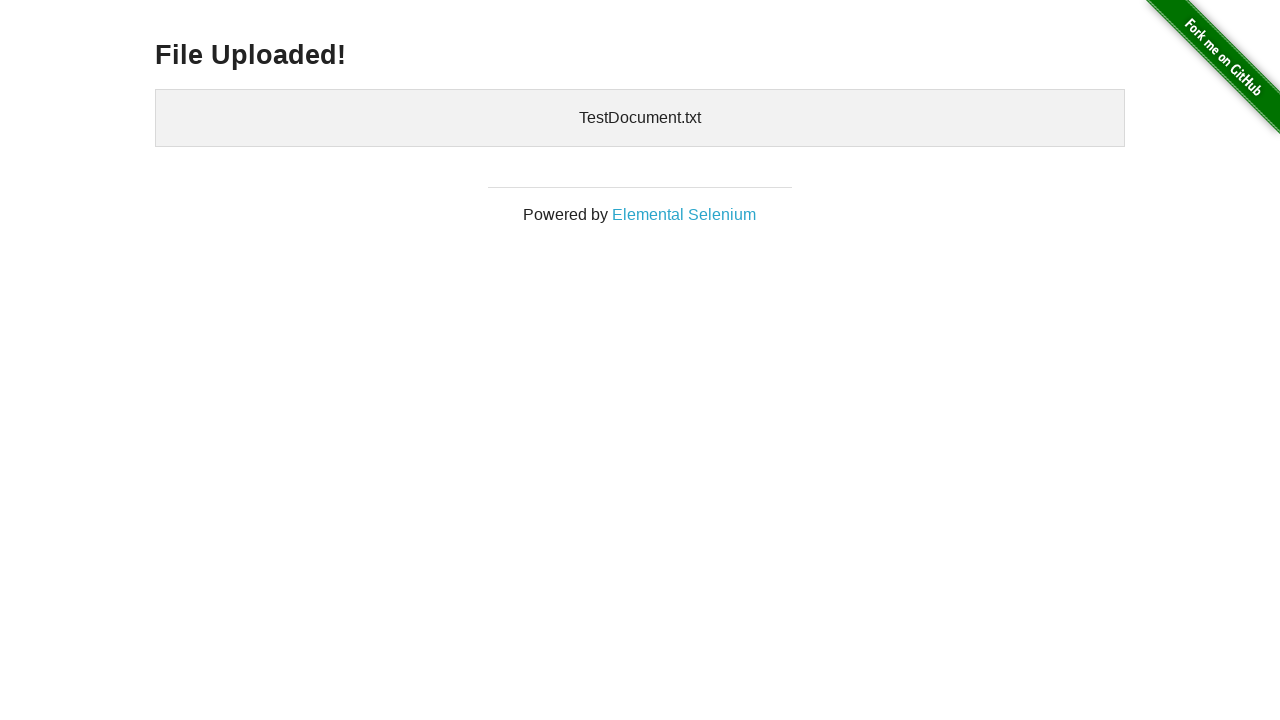

Upload confirmation page loaded, file successfully uploaded
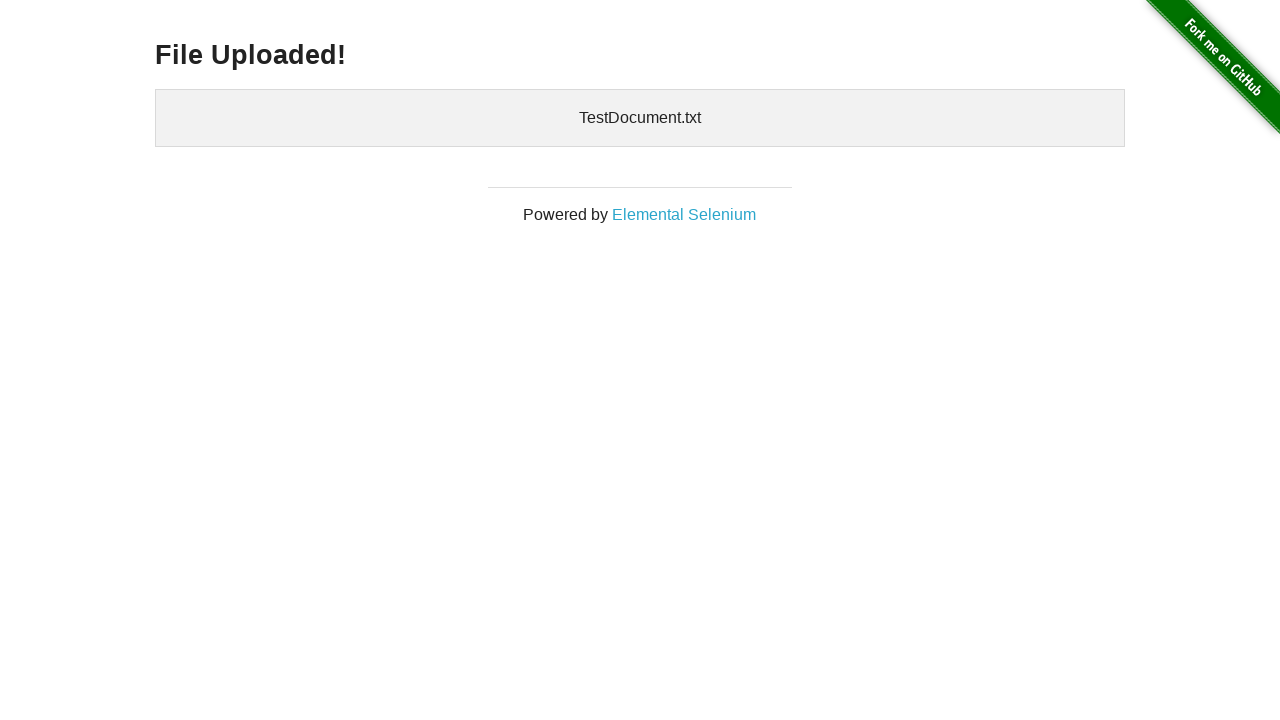

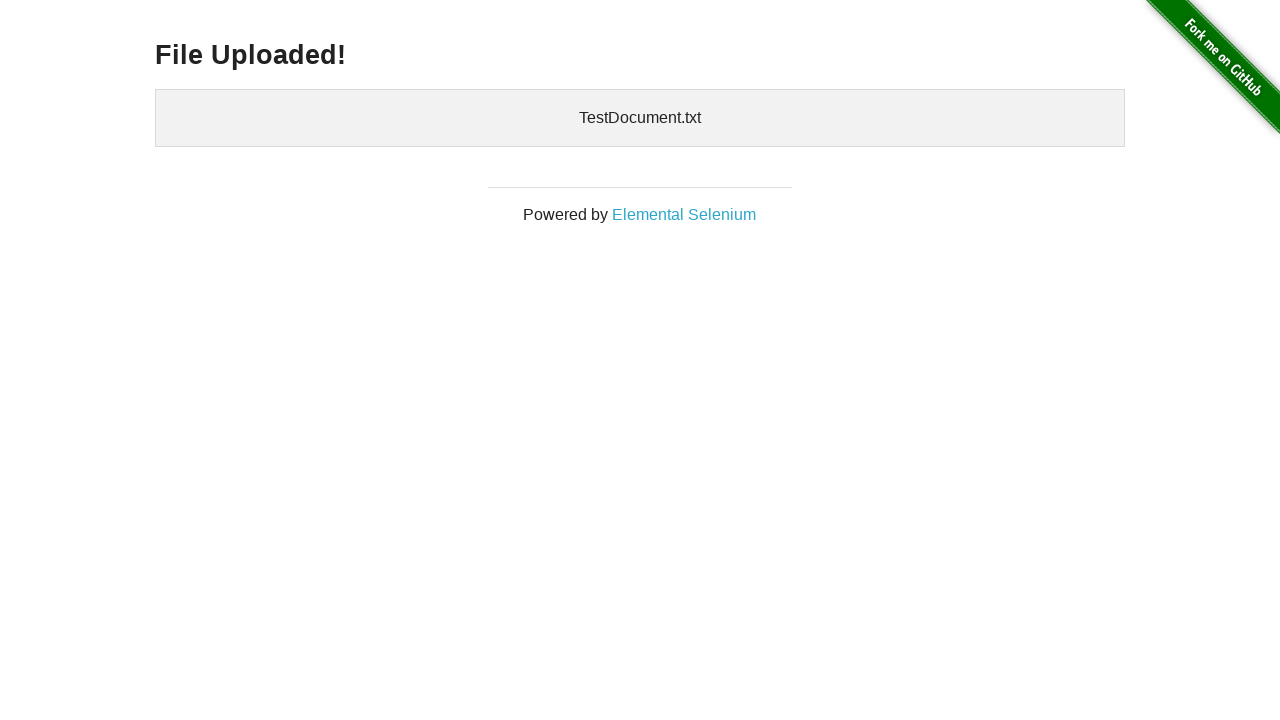